Tests dropdown selection functionality by selecting a country from a dropdown on a magazine subscription page, then navigates to Bootstrap documentation to test a different dropdown component by clicking and selecting an action item.

Starting URL: https://magupdate.co.uk/magazine-subscription/phrr

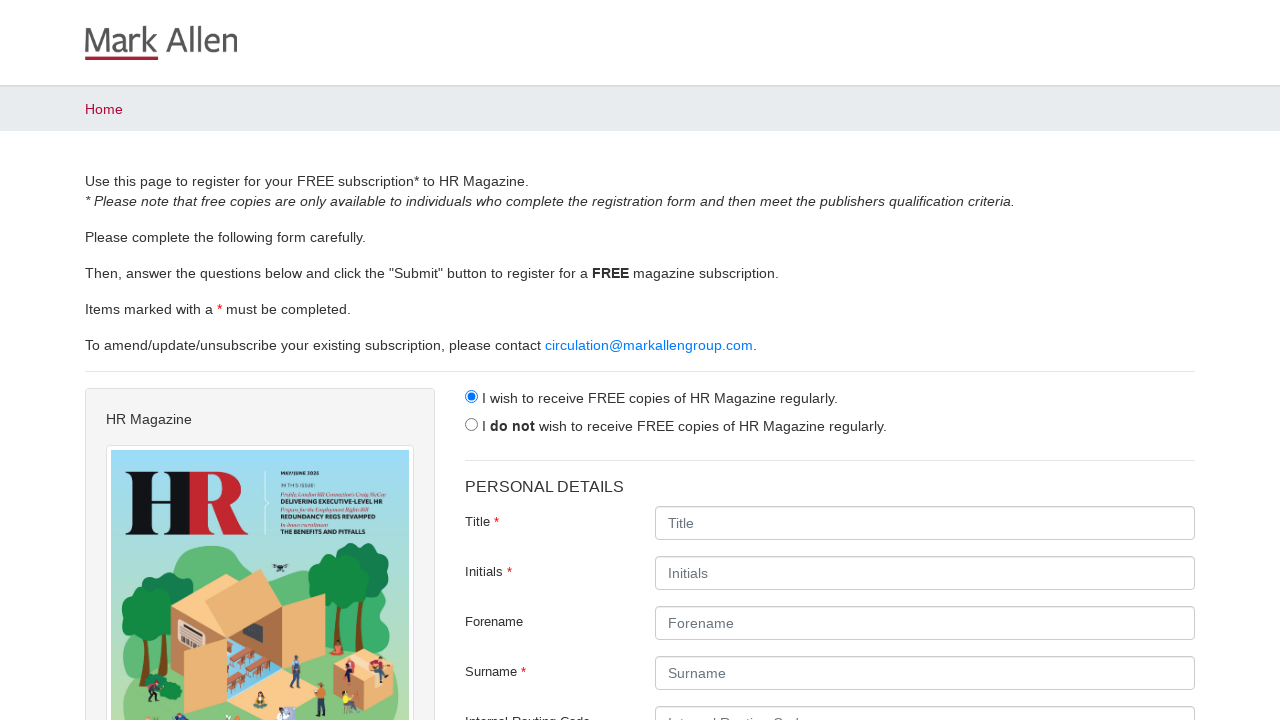

Selected 'India' from the country dropdown on magazine subscription page on select#Contact_CountryCode
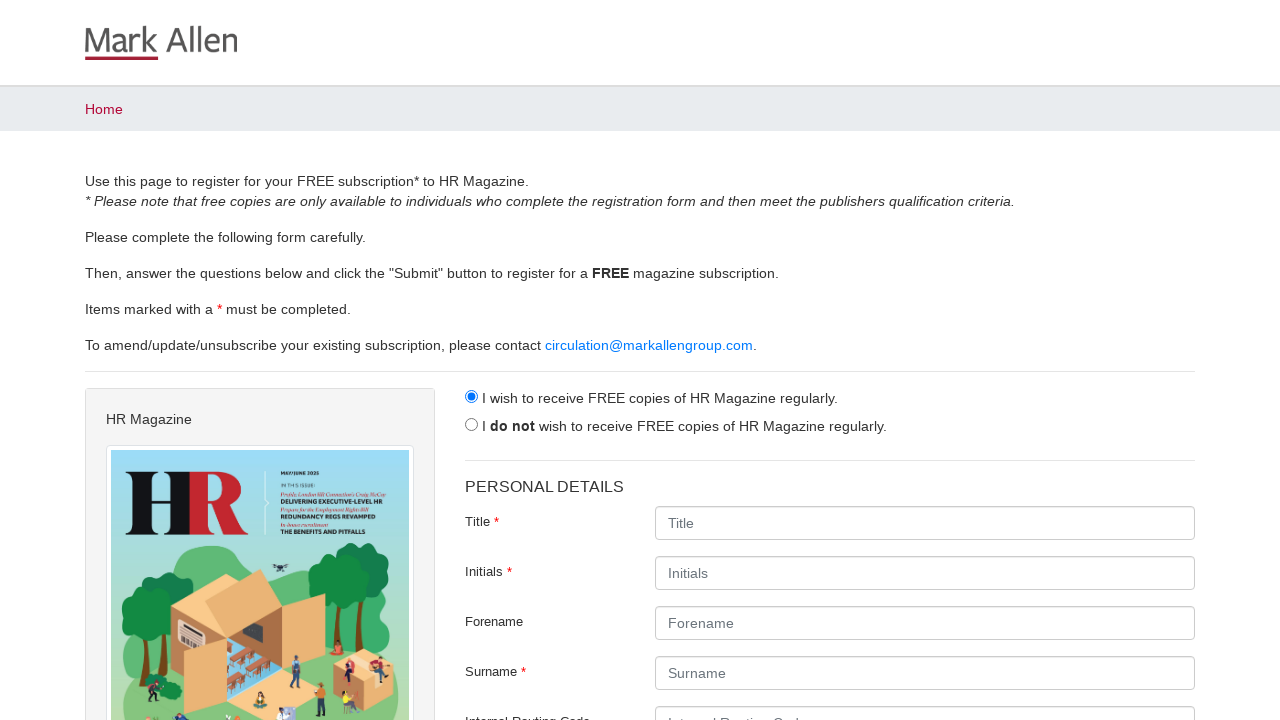

Navigated to Bootstrap dropdown documentation
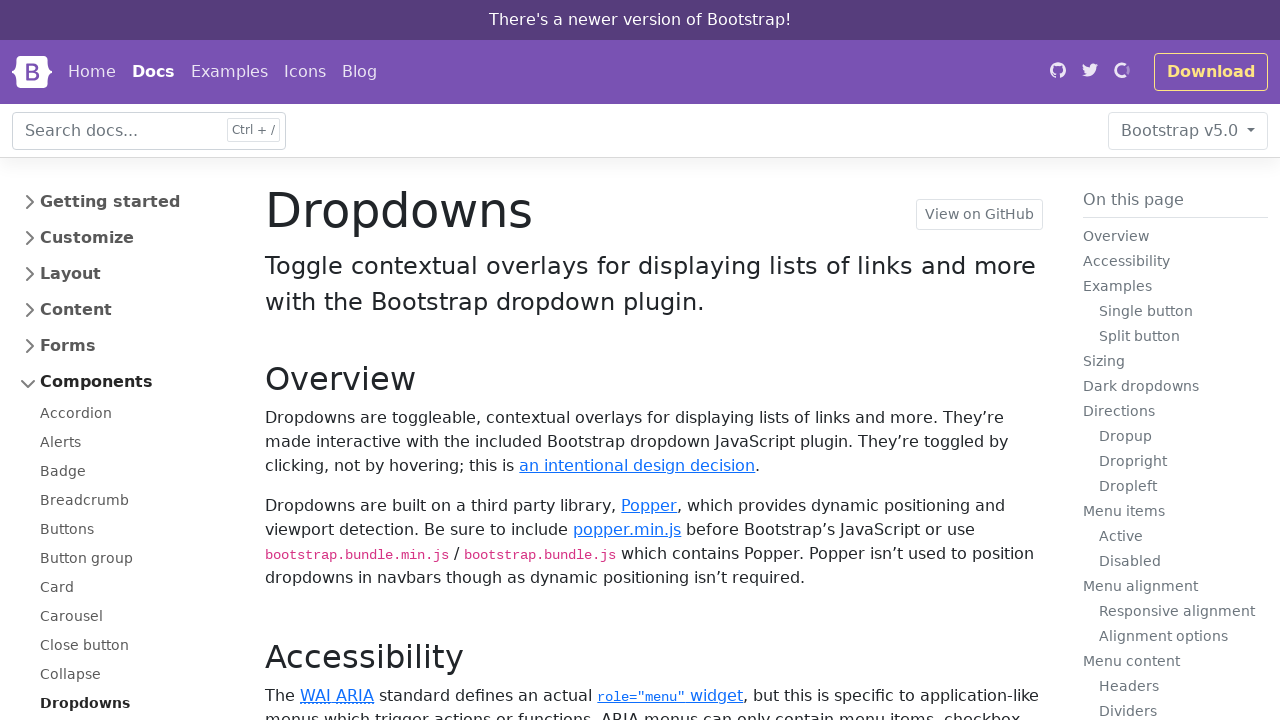

Clicked the first dropdown toggle button at (381, 392) on .bd-example .dropdown >> nth=0 >> .dropdown-toggle
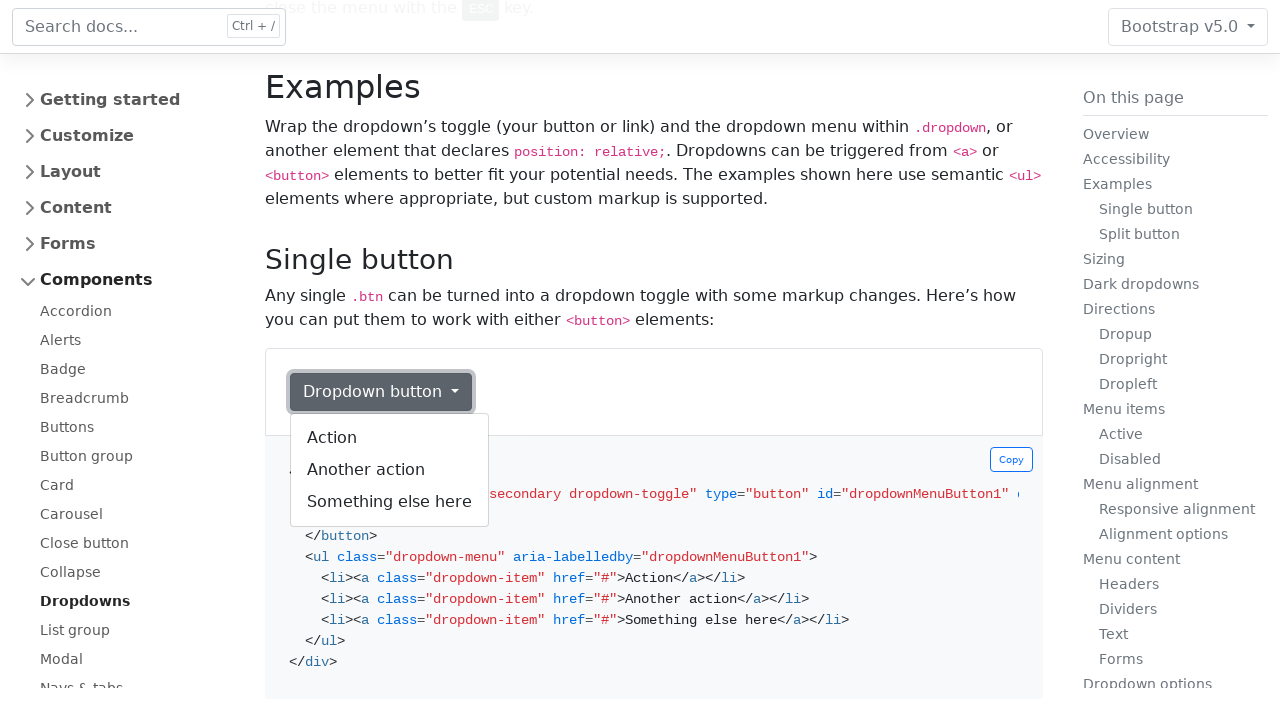

Clicked the 'Action' dropdown item at (390, 438) on .bd-example .dropdown >> nth=0 >> .dropdown-menu .dropdown-item >> internal:has-
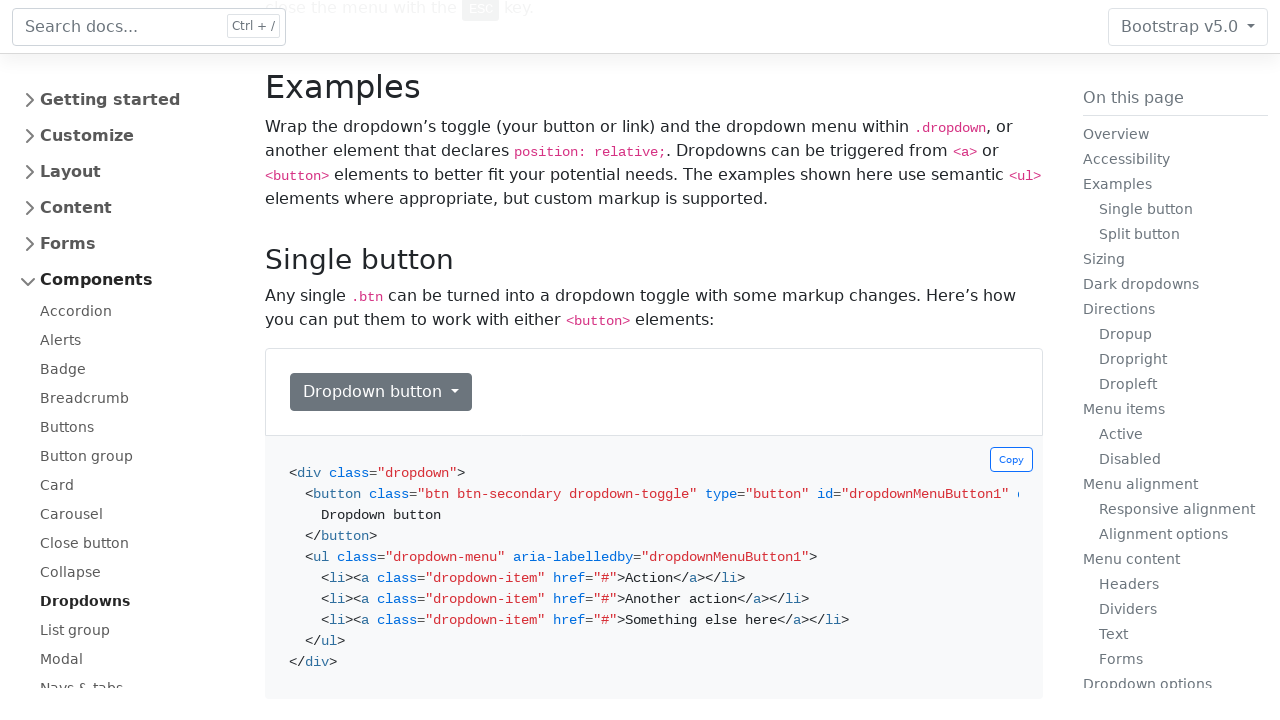

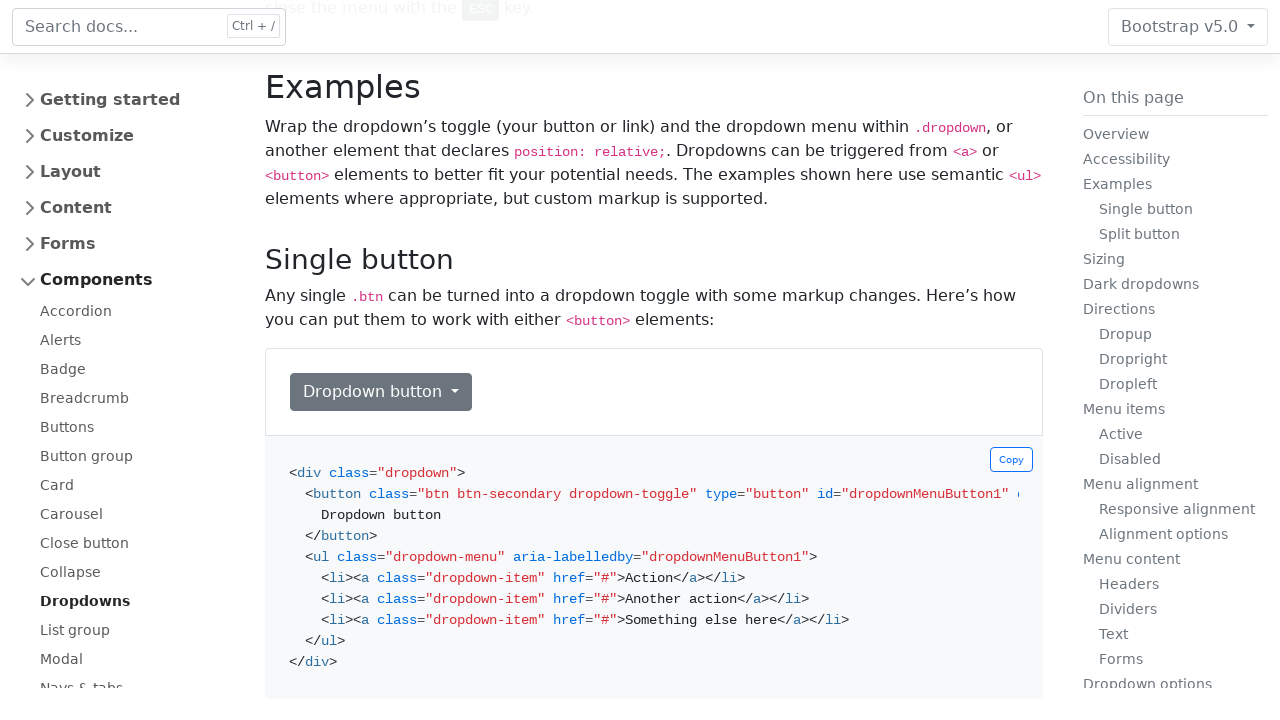